Tests that new todo items are appended to the bottom of the list by creating 3 items and verifying the count

Starting URL: https://demo.playwright.dev/todomvc

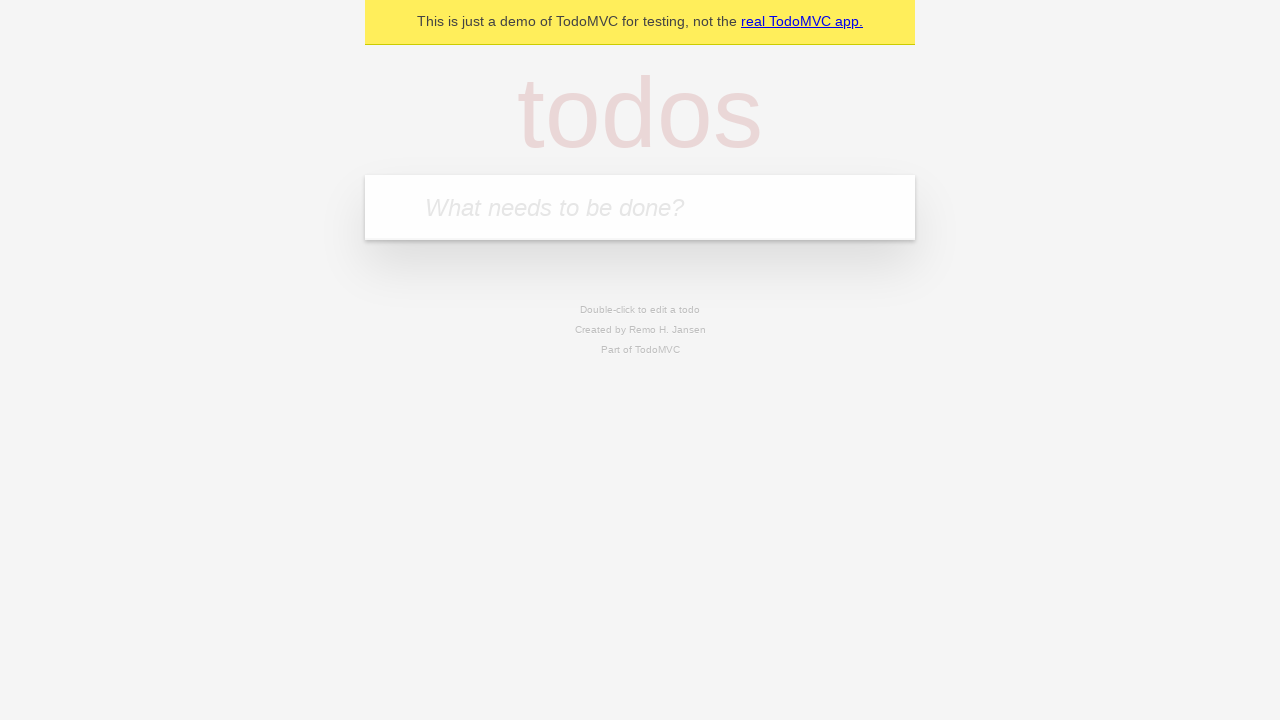

Located the todo input field
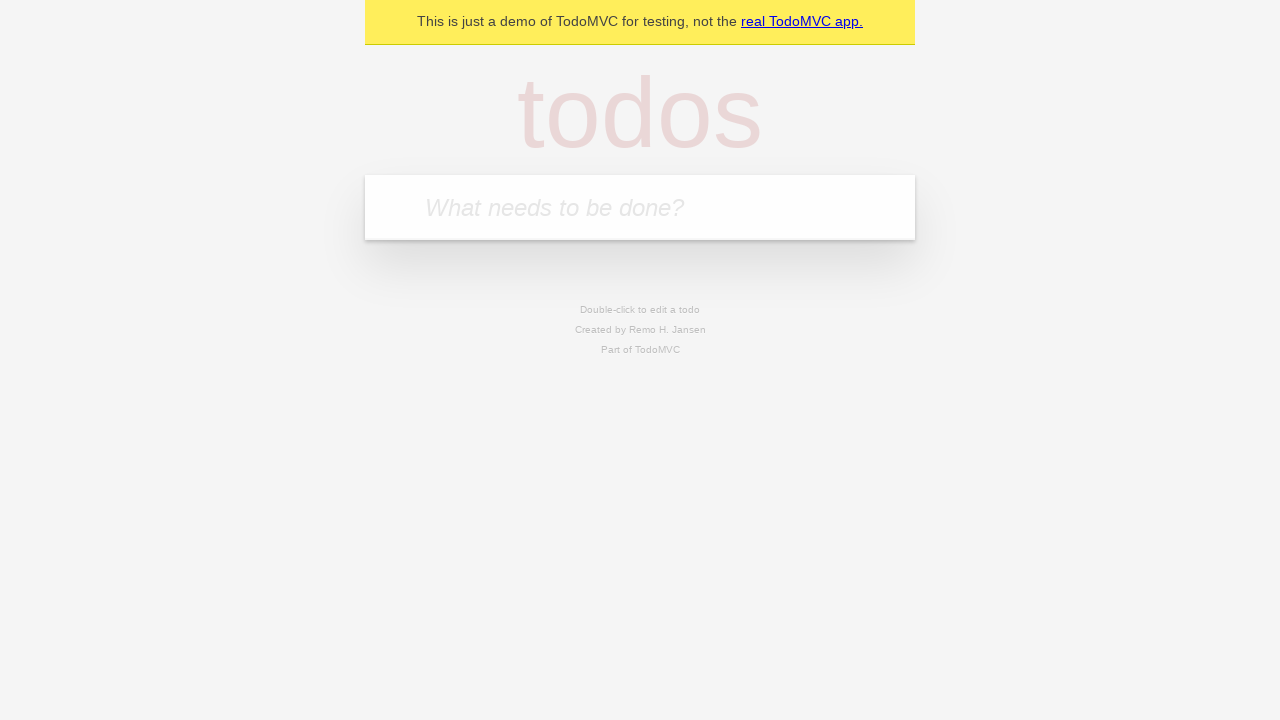

Filled todo input with 'buy some cheese' on internal:attr=[placeholder="What needs to be done?"i]
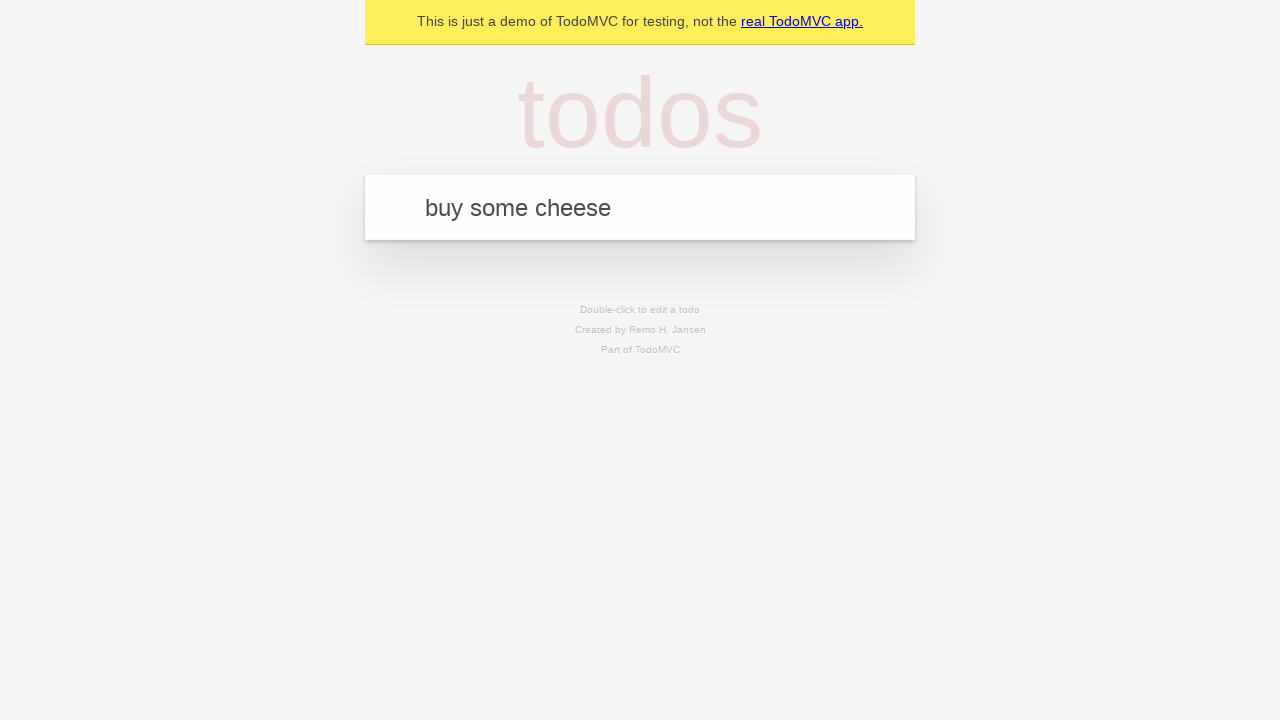

Pressed Enter to add todo item 'buy some cheese' on internal:attr=[placeholder="What needs to be done?"i]
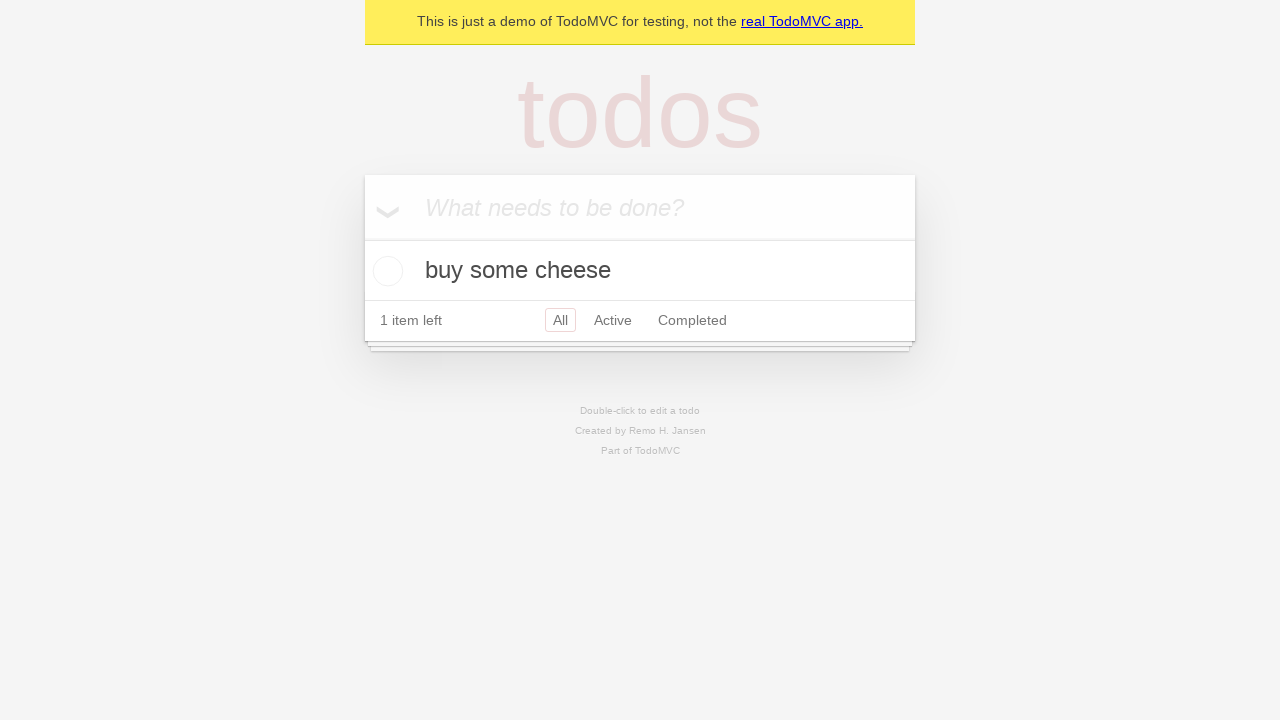

Filled todo input with 'feed the cat' on internal:attr=[placeholder="What needs to be done?"i]
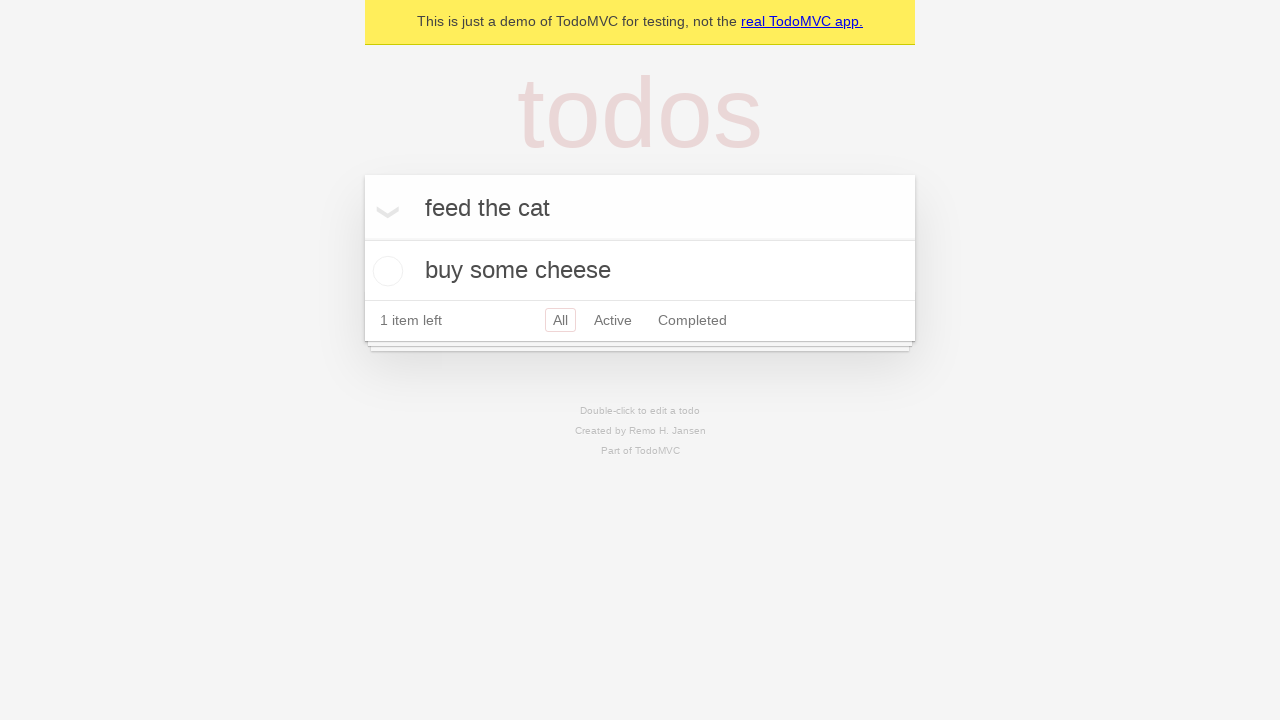

Pressed Enter to add todo item 'feed the cat' on internal:attr=[placeholder="What needs to be done?"i]
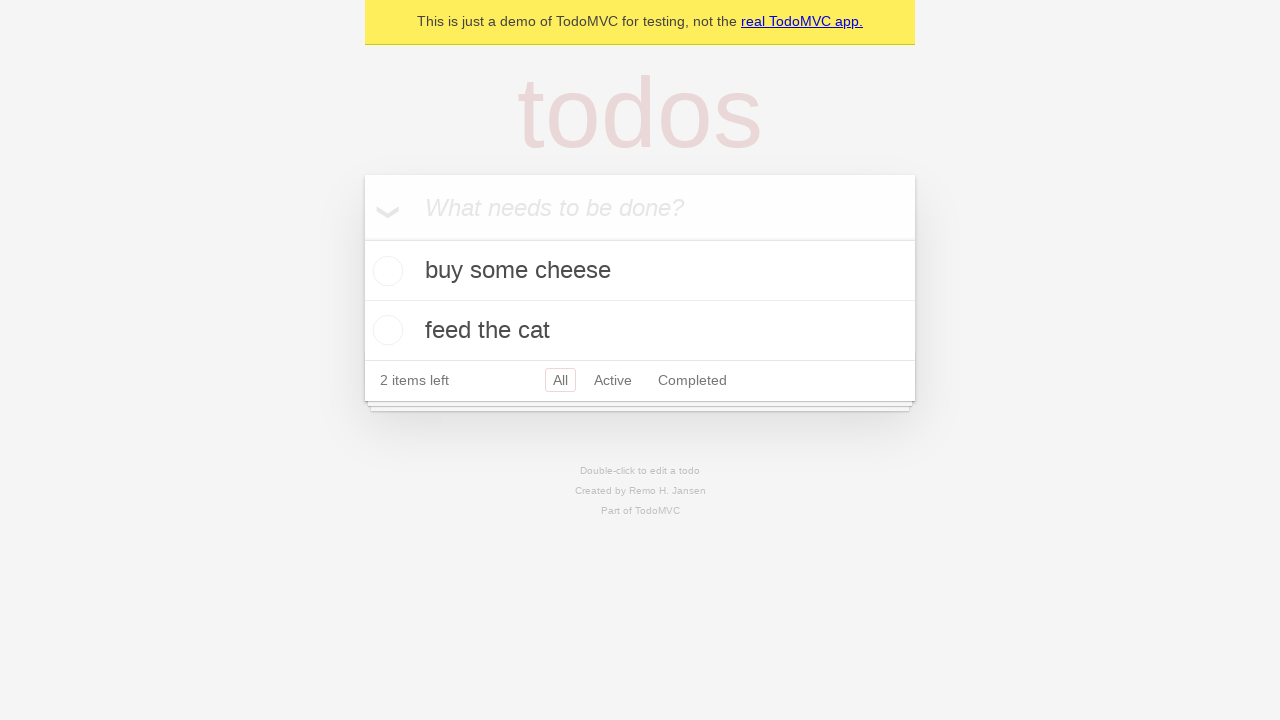

Filled todo input with 'book a doctors appointment' on internal:attr=[placeholder="What needs to be done?"i]
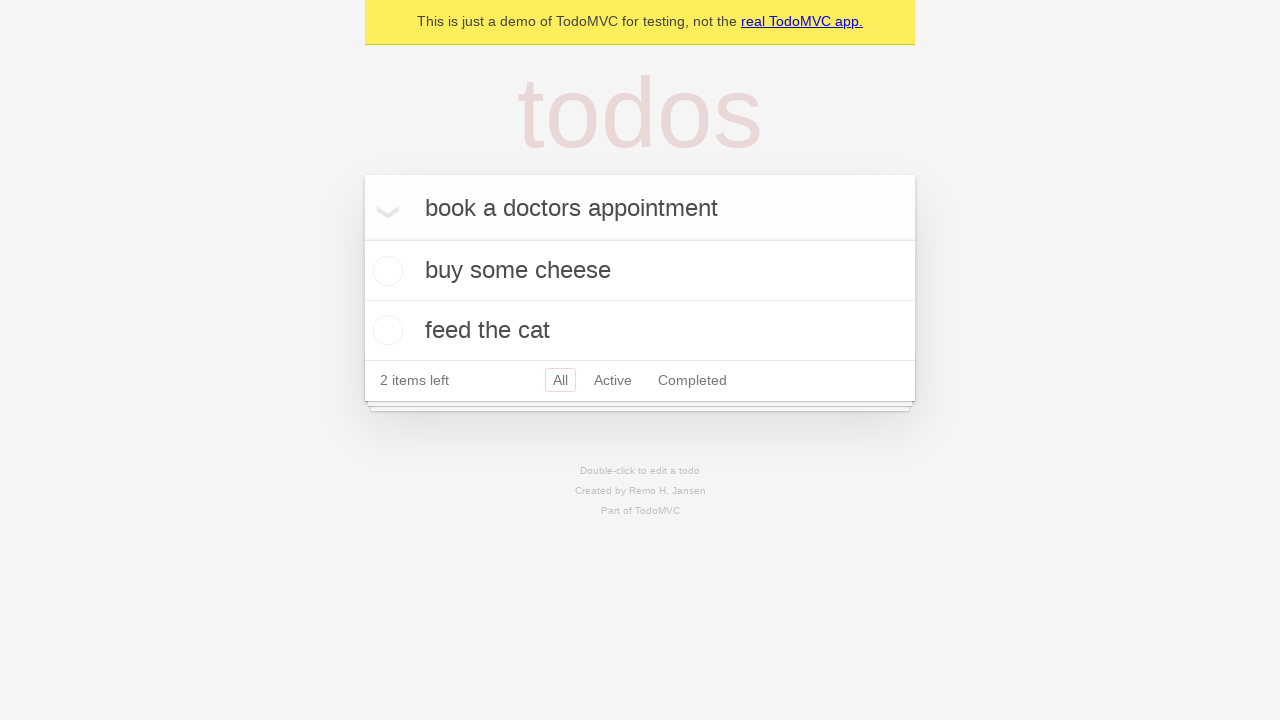

Pressed Enter to add todo item 'book a doctors appointment' on internal:attr=[placeholder="What needs to be done?"i]
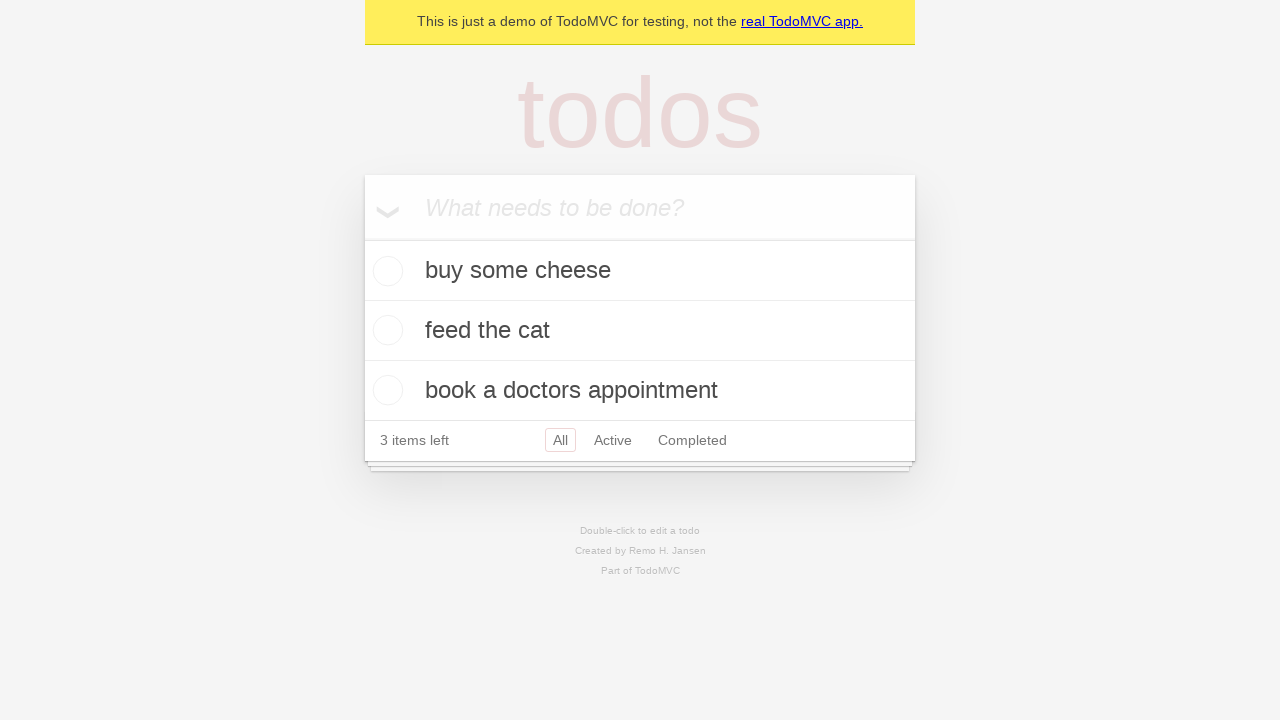

Verified all 3 todo items were added - '3 items left' counter displayed
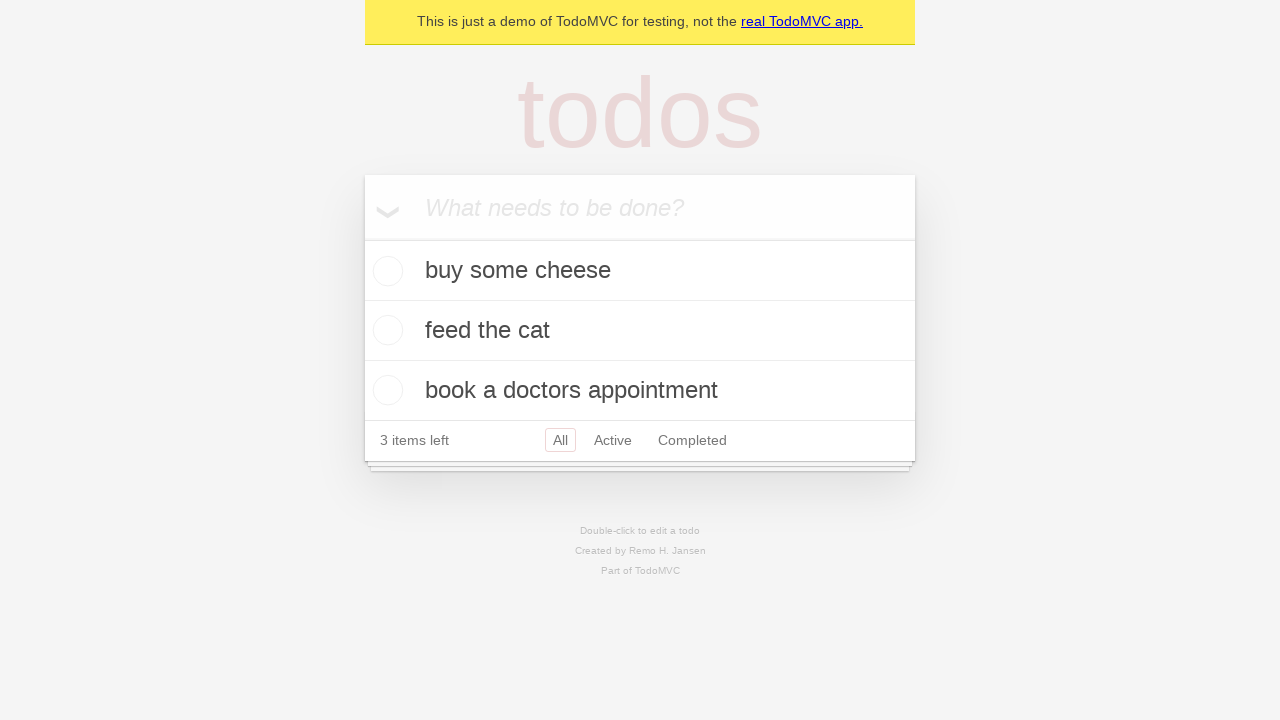

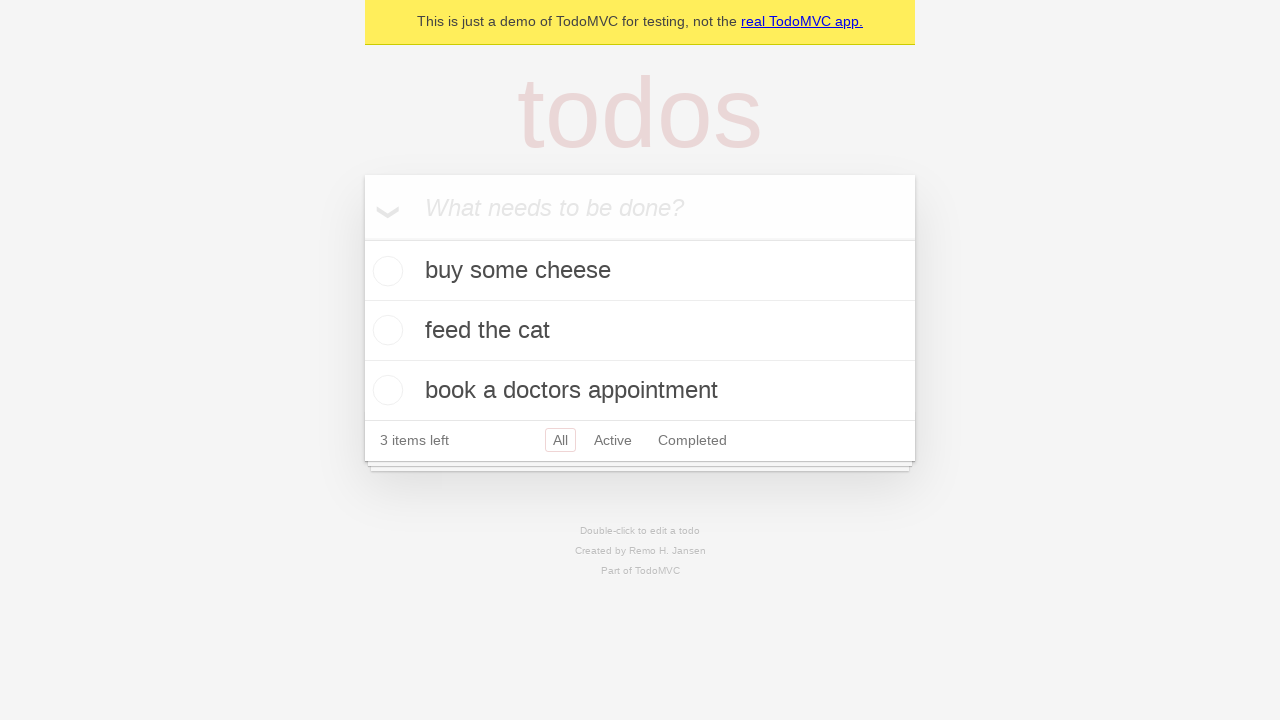